Tests Bootstrap modal functionality by opening a modal dialog and clicking the Save Changes button to close it.

Starting URL: https://www.lambdatest.com/selenium-playground/bootstrap-modal-demo

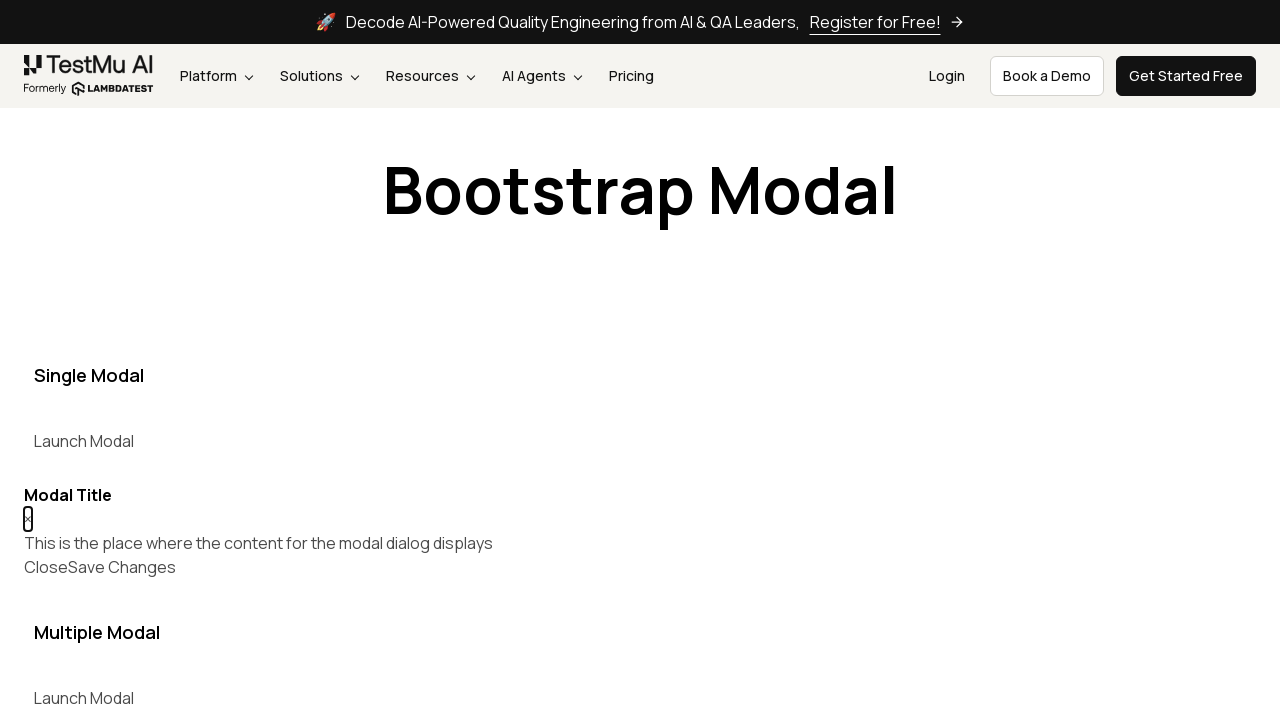

Clicked button to open Bootstrap modal dialog at (84, 441) on xpath=//button[@data-target='#myModal']
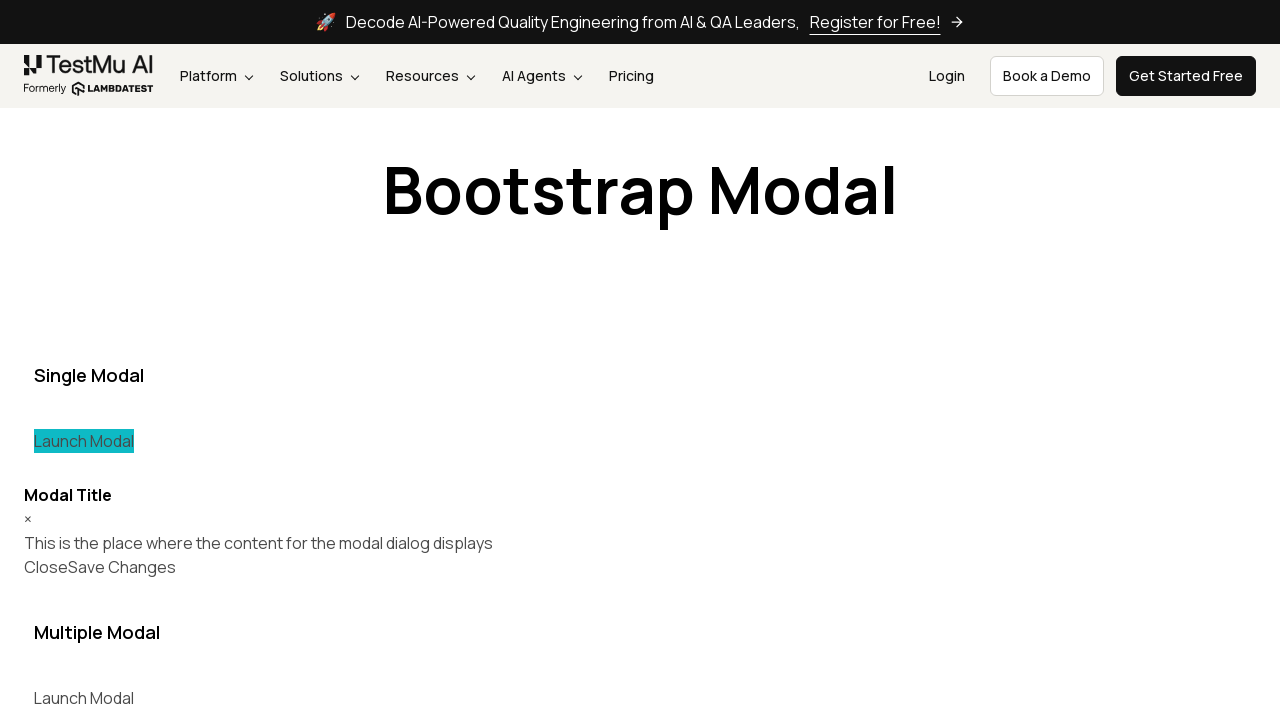

Clicked Save Changes button to close modal at (122, 567) on (//button[text()='Save Changes'])[1]
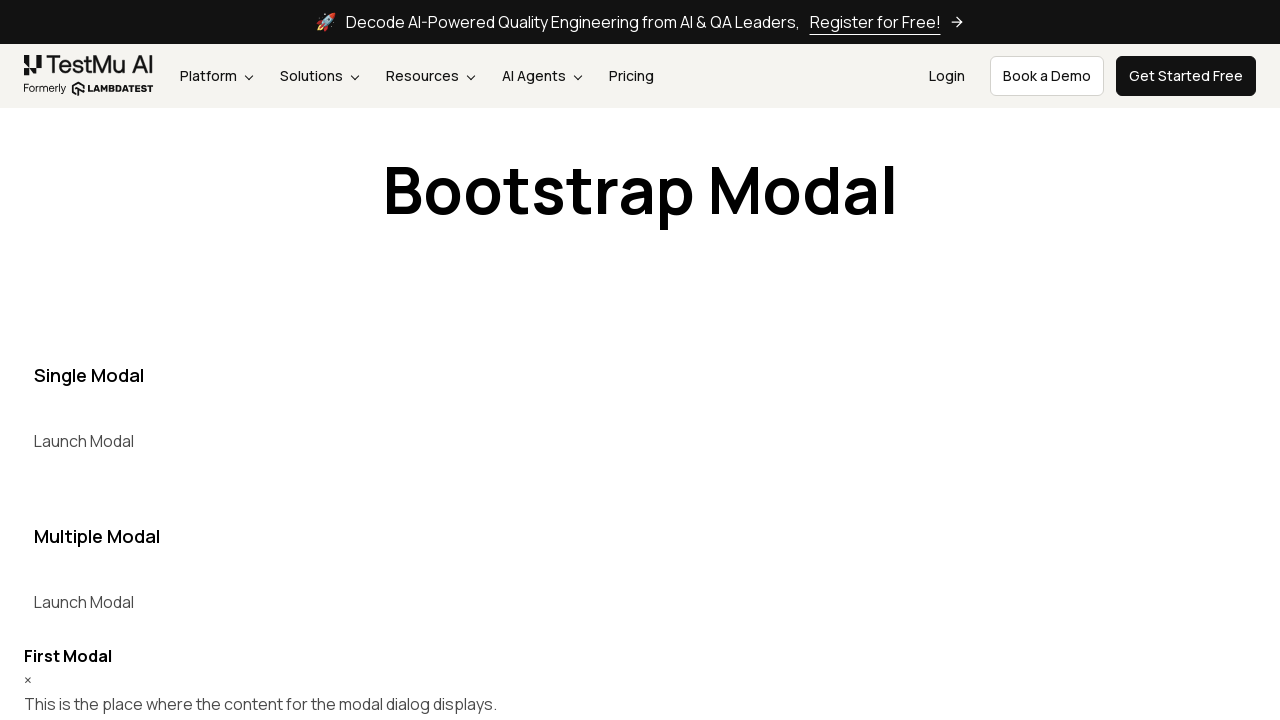

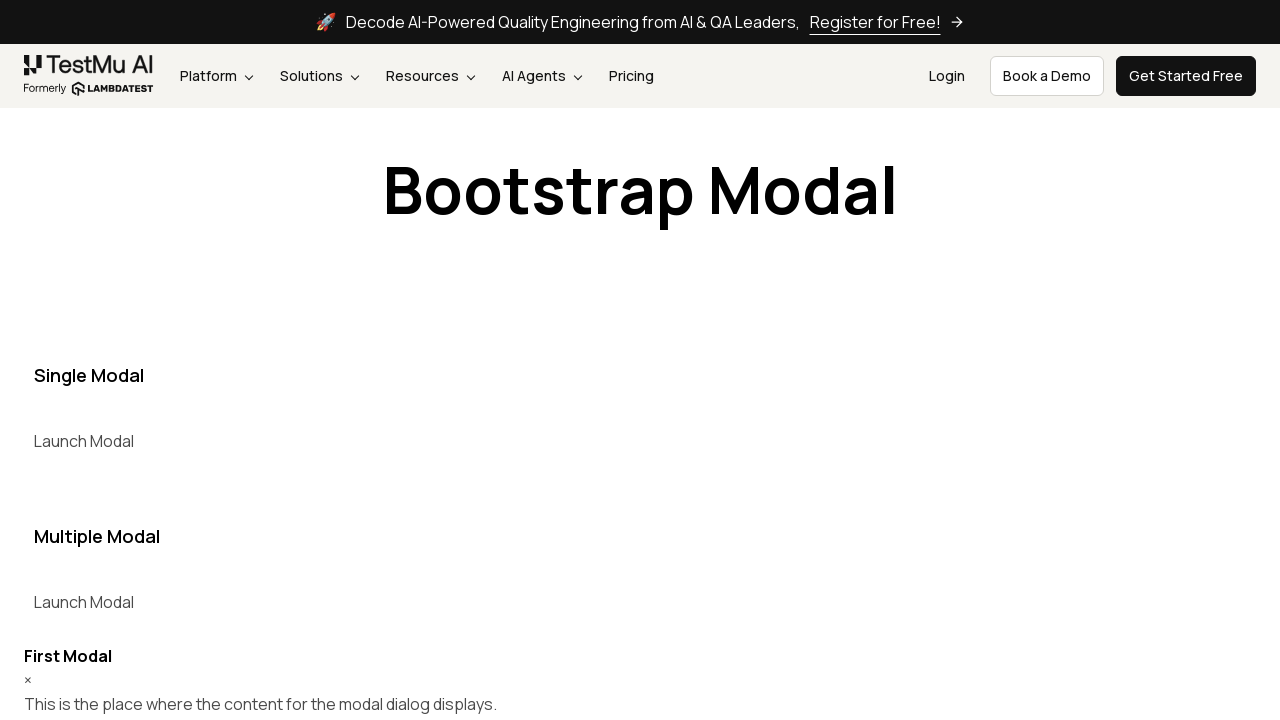